Verifies the table structure including headers and row count on the Challenging DOM page

Starting URL: https://the-internet.herokuapp.com/challenging_dom

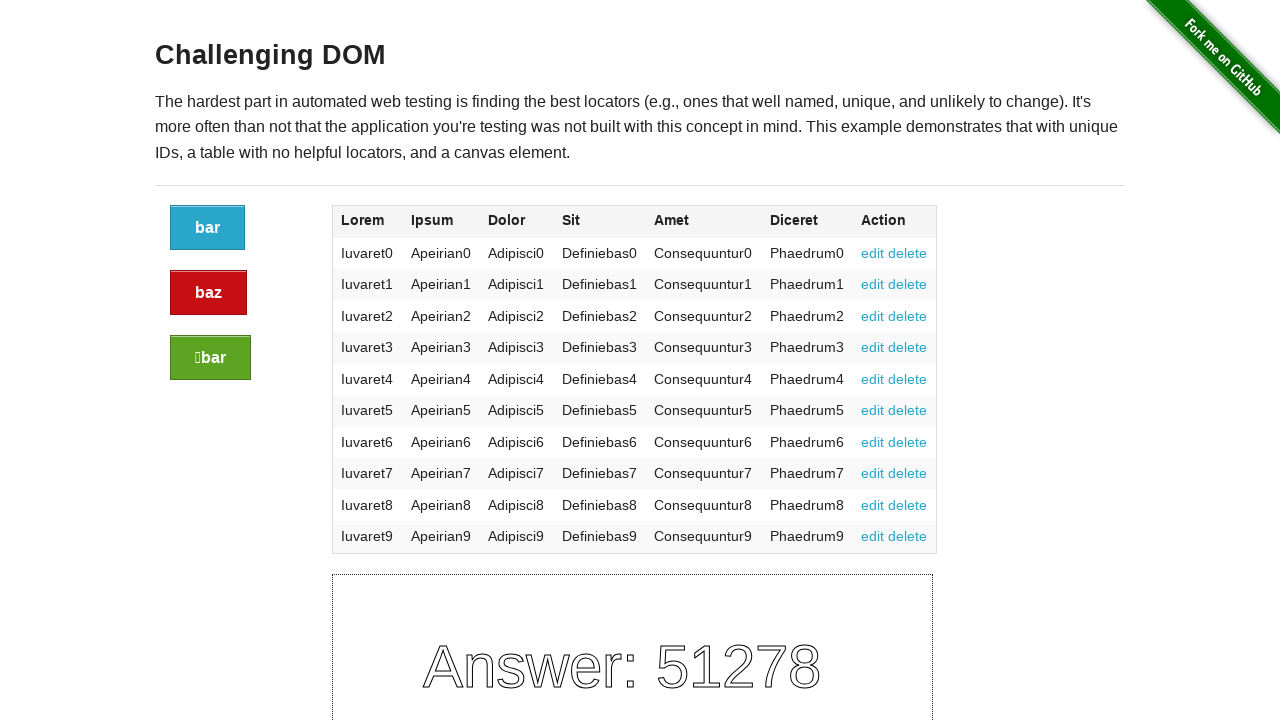

Navigated to Challenging DOM page
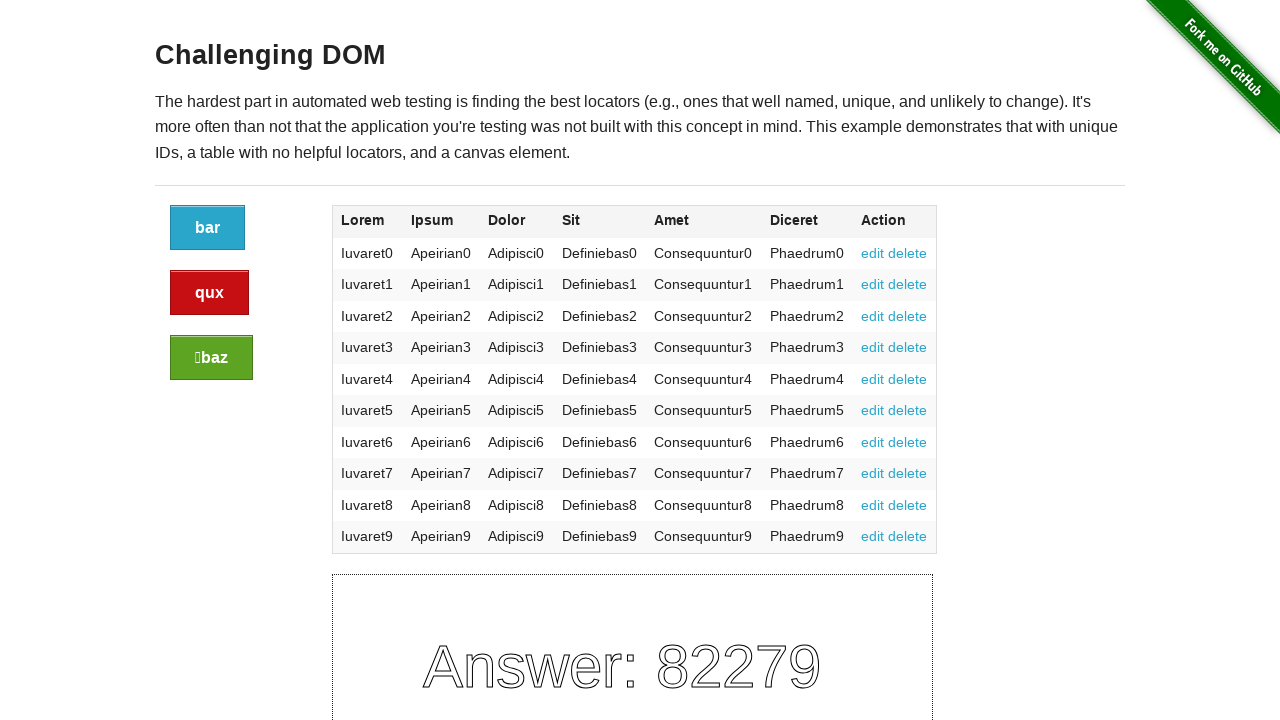

Table loaded on the page
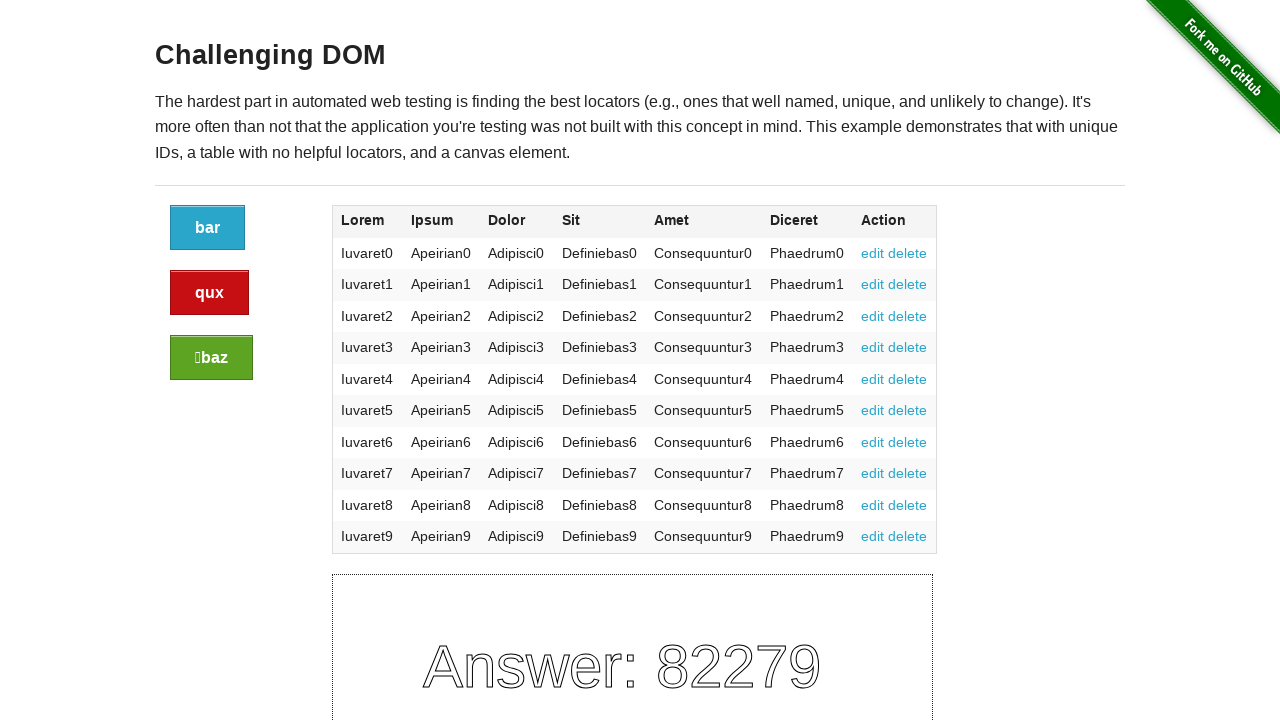

Retrieved table headers: Lorem, Ipsum, Dolor, Sit, Amet, Diceret, Action
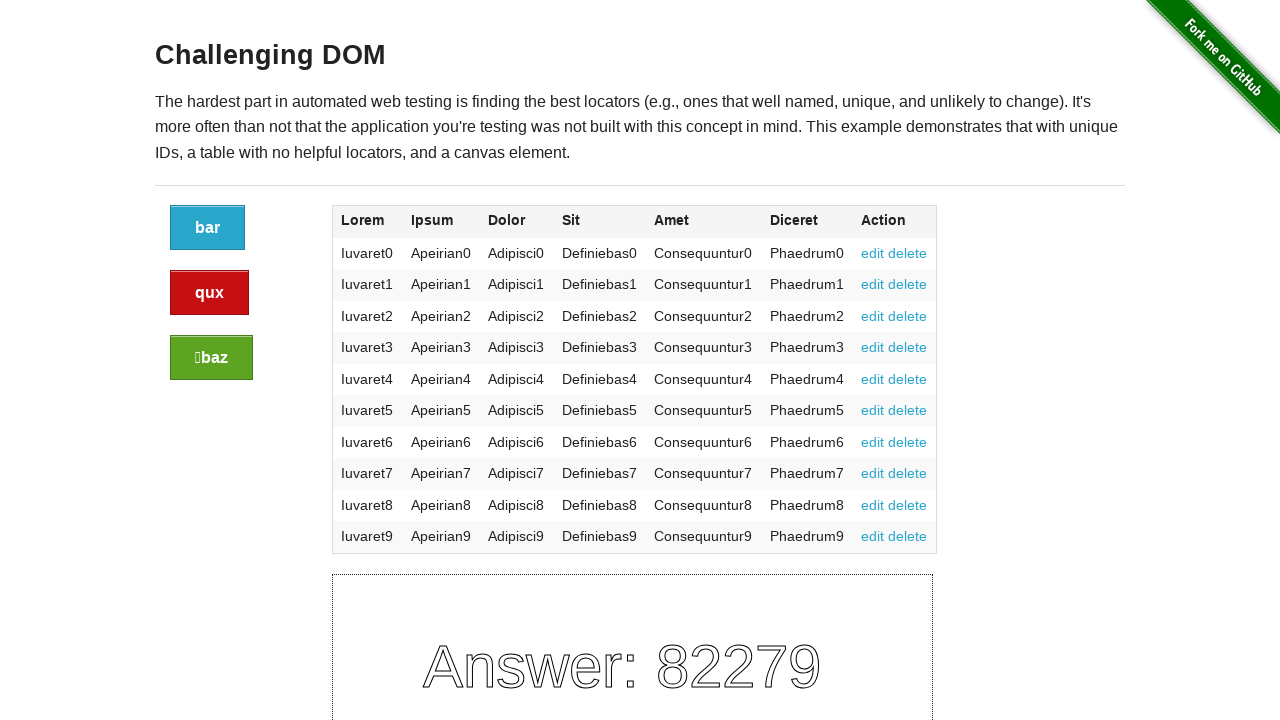

Verified table headers match expected values
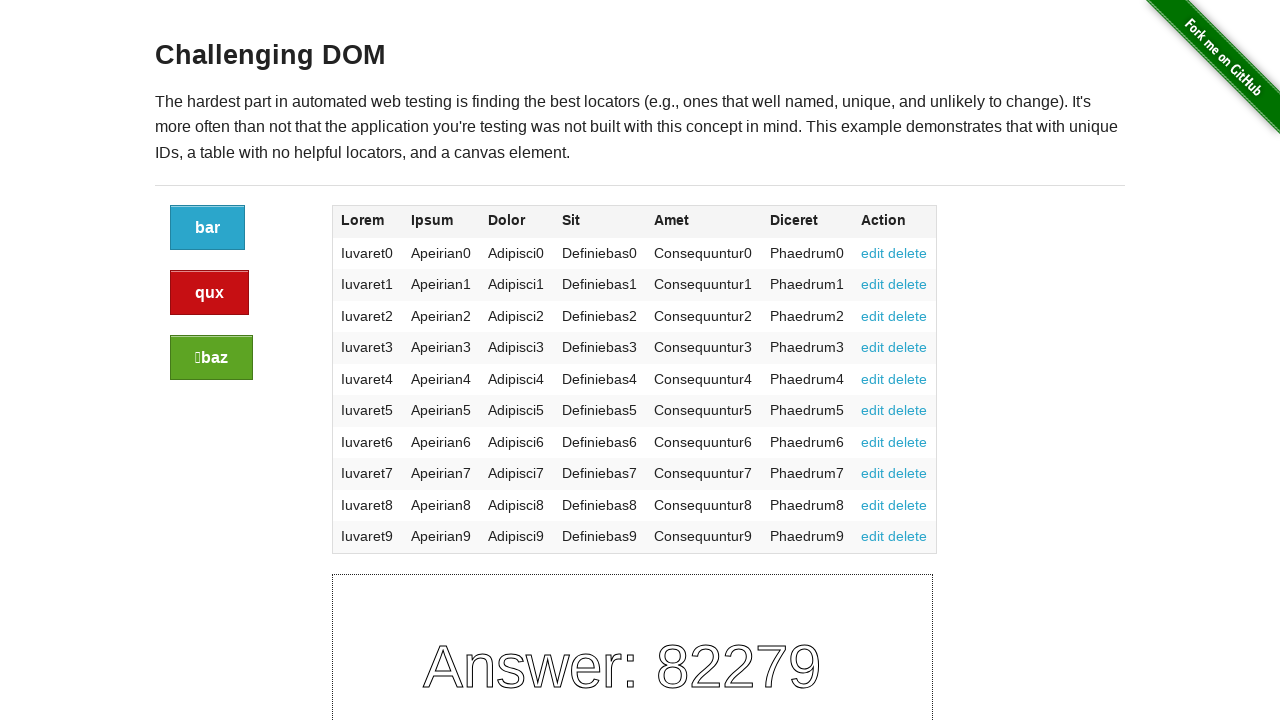

Counted table rows: 10 rows found
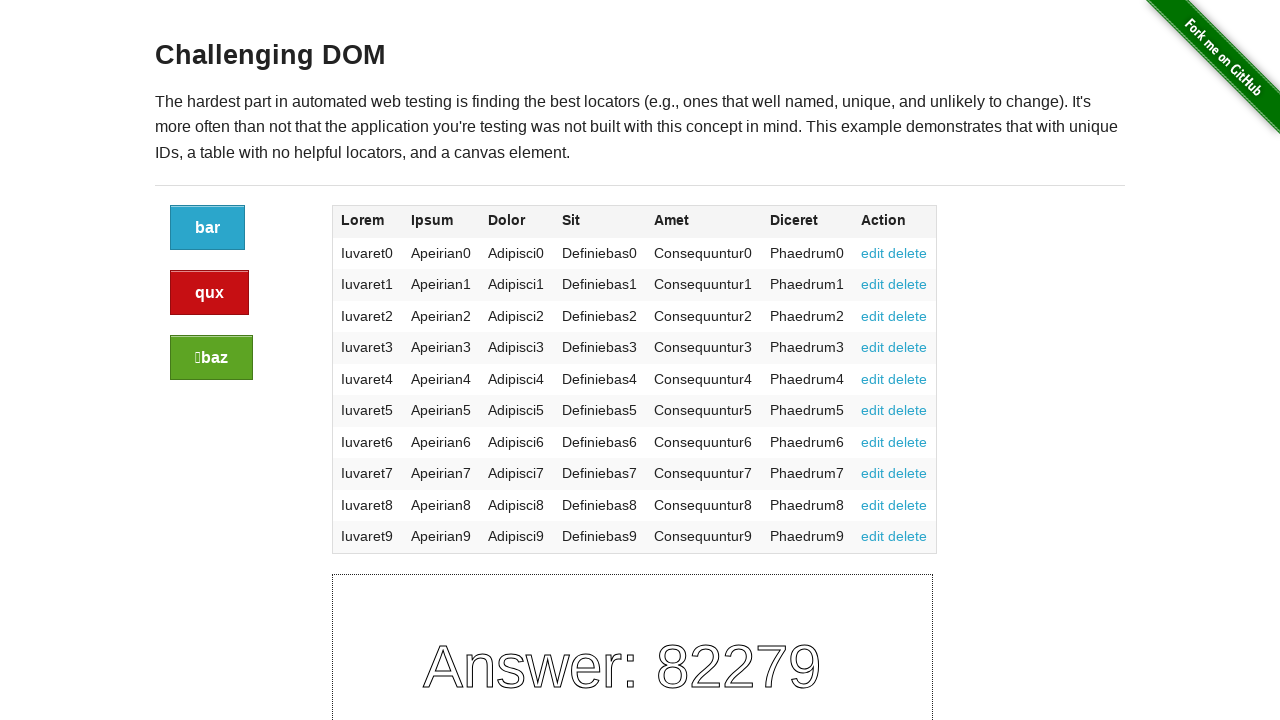

Verified table has exactly 10 rows
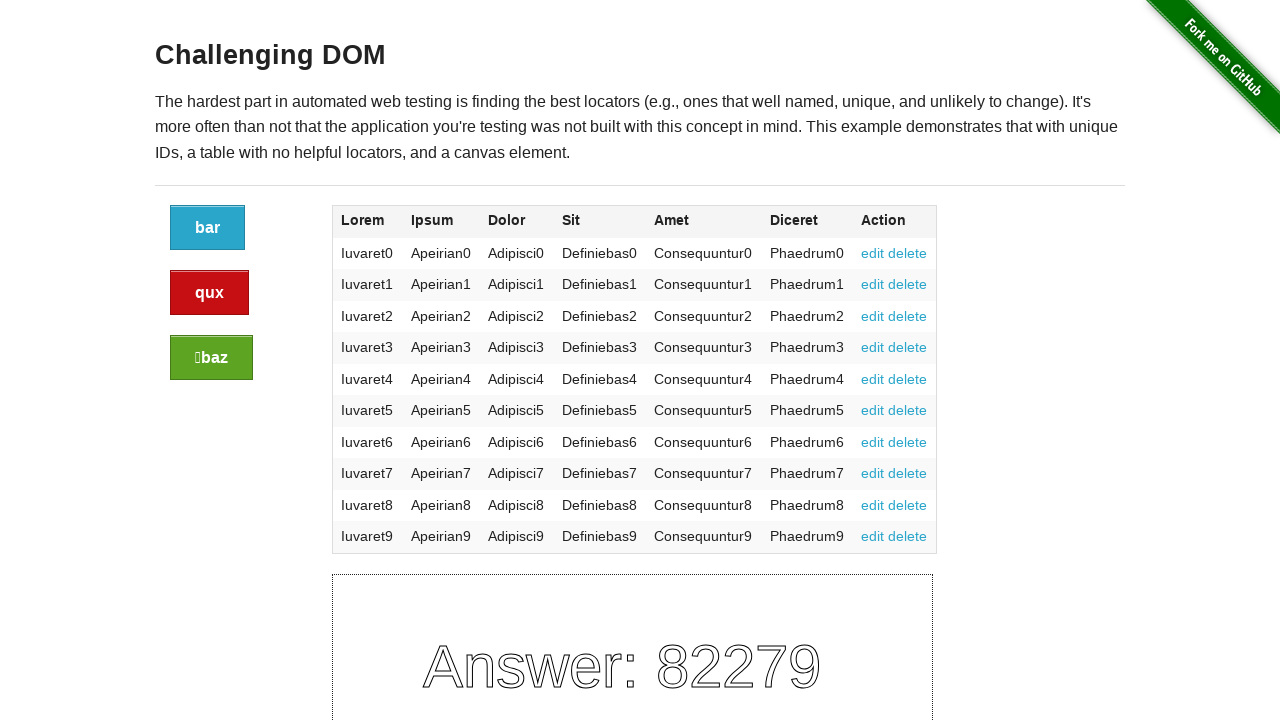

Retrieved first cell content: 'Iuvaret0'
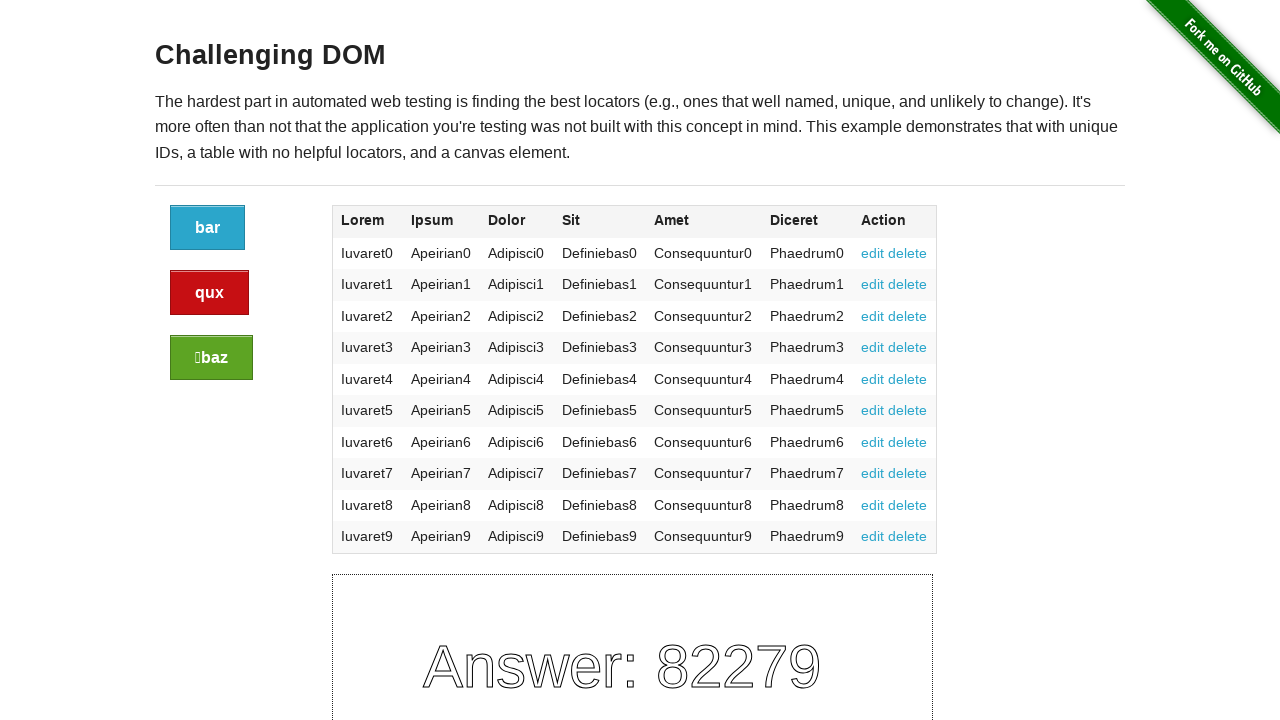

Verified first cell contains non-empty content
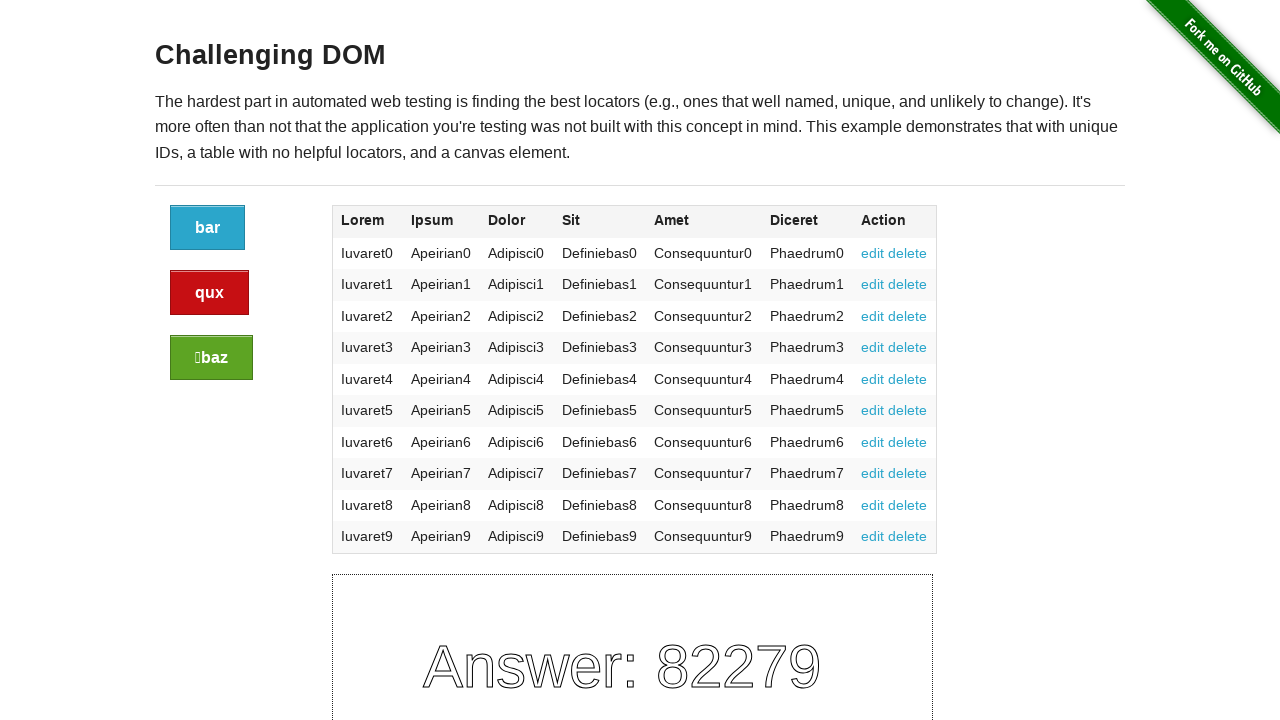

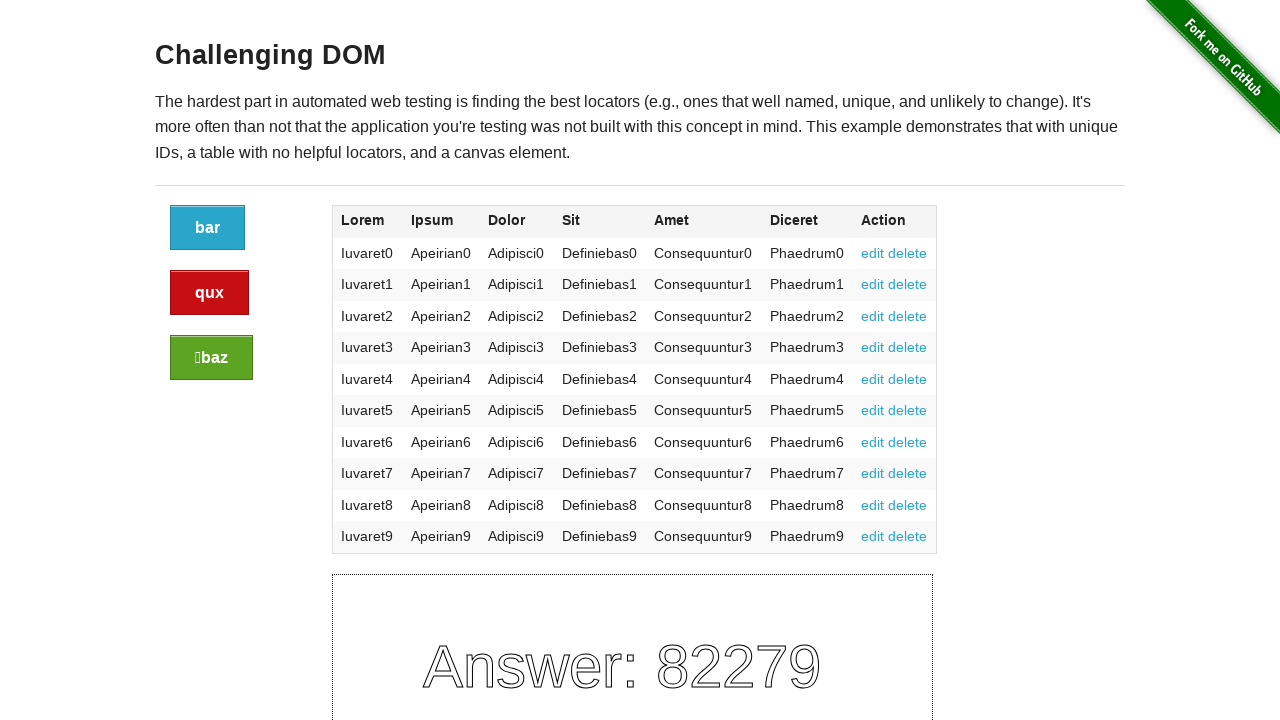